Tests tooltip functionality by hovering over a text field element to trigger tooltip display

Starting URL: https://demoqa.com/tool-tips

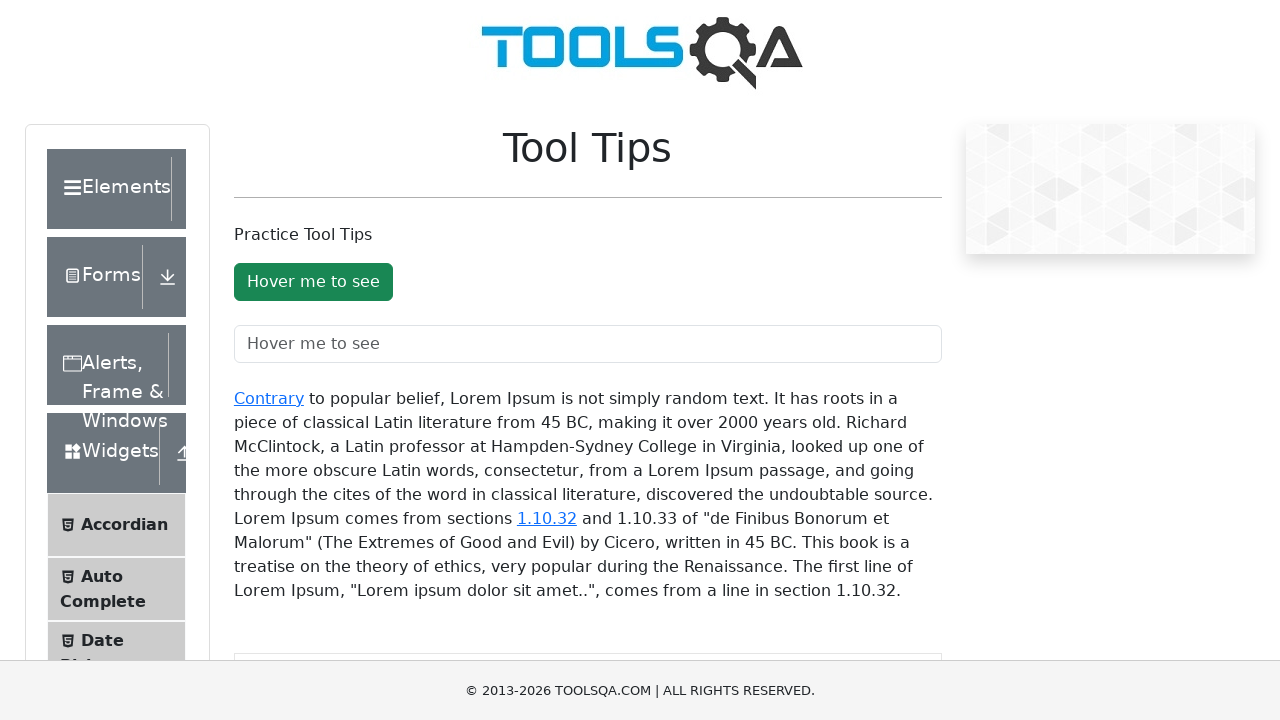

Hovered over tooltip text field to trigger tooltip display at (588, 344) on #toolTipTextField
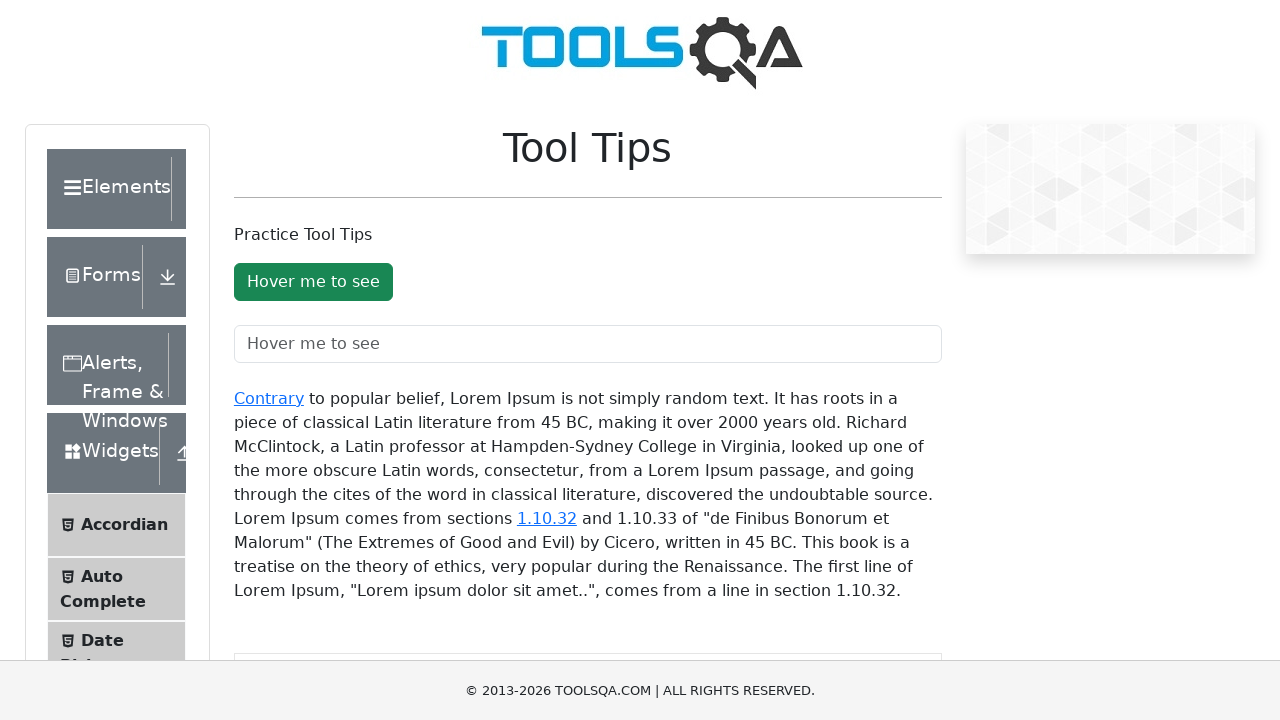

Tooltip appeared with aria-describedby attribute populated
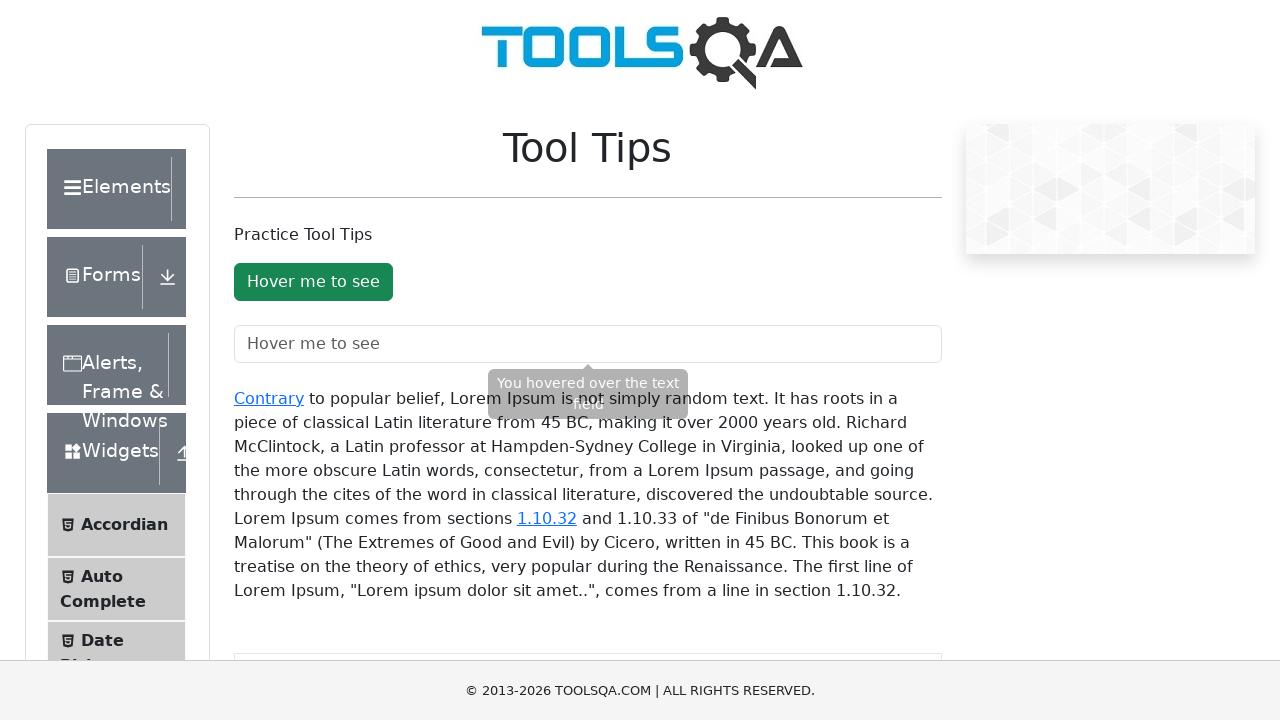

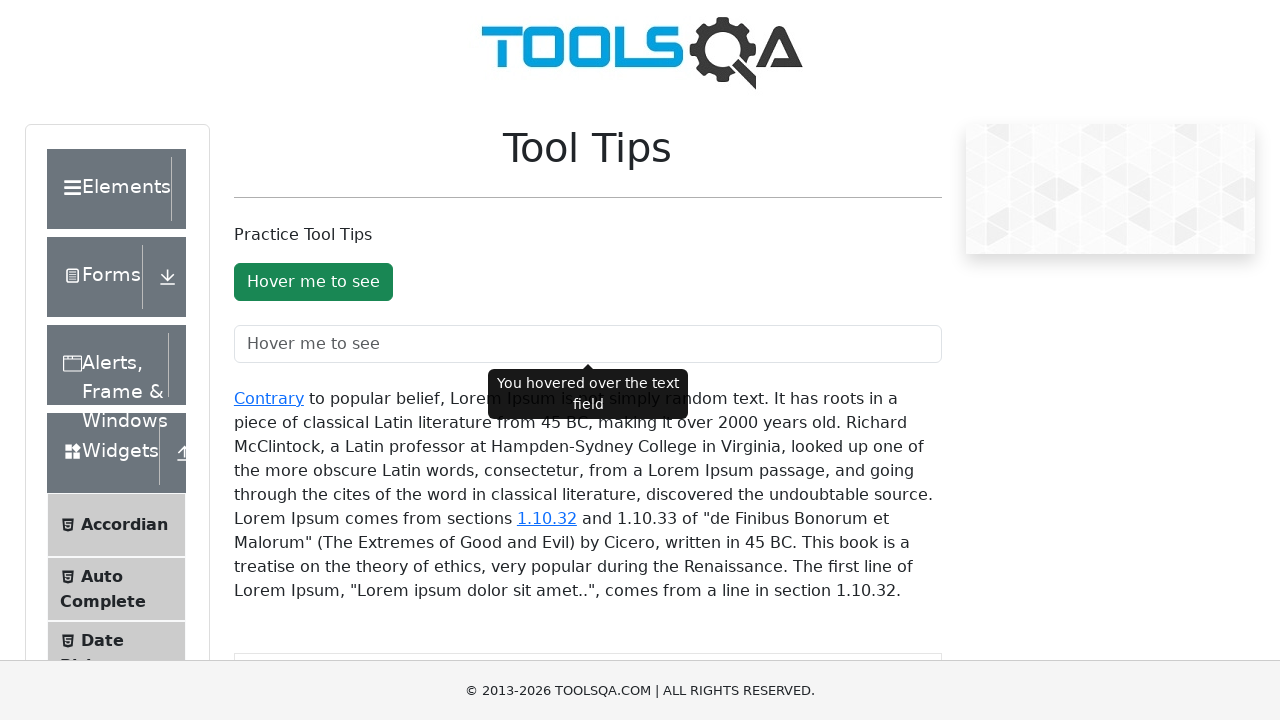